Tests registration form with mismatched passwords, expecting validation error.

Starting URL: https://webgame.cz/wg/service.php?p=regplayer

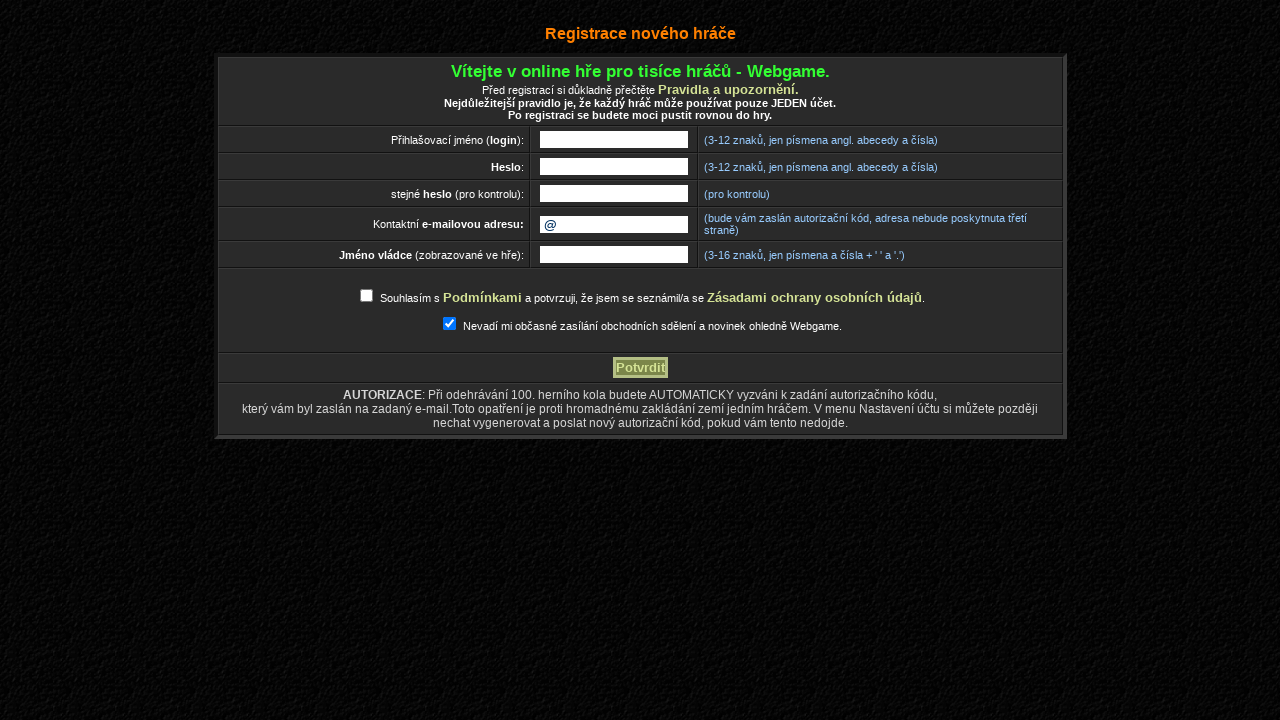

Filled password field with 'password123' on input[name='pasw0']
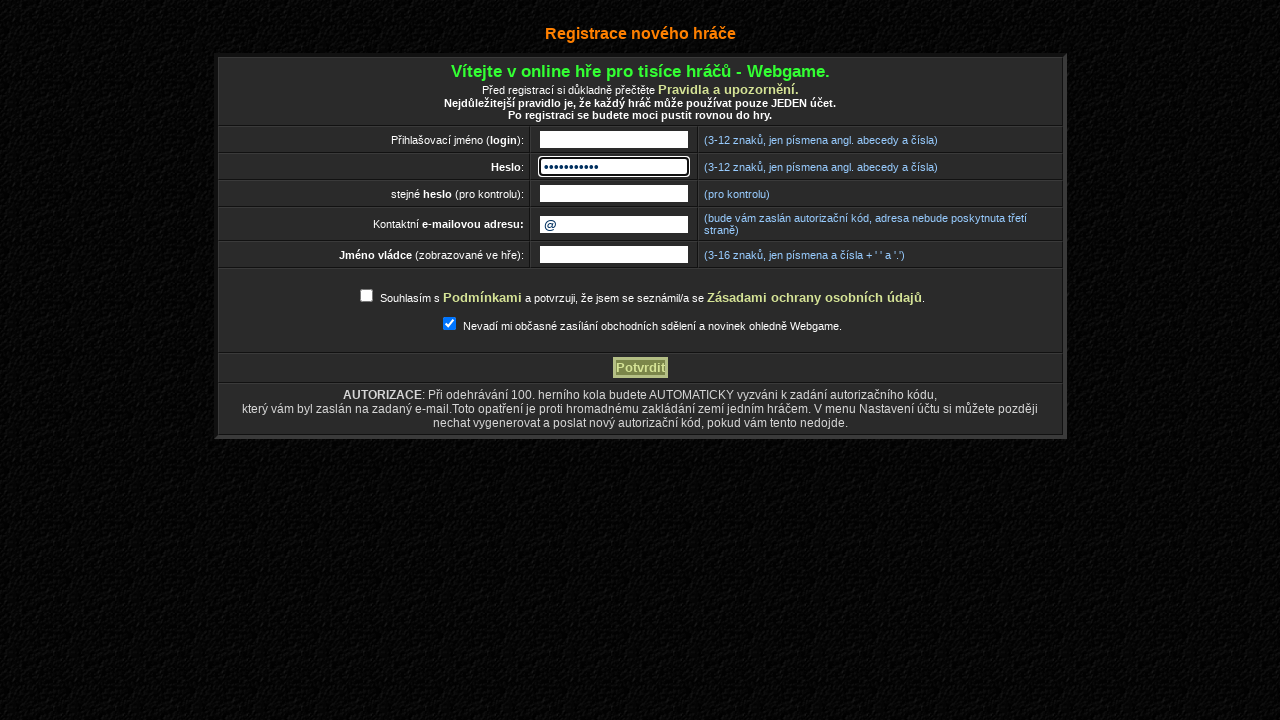

Filled confirm password field with 'differentpass' (mismatched) on input[name='pasw1']
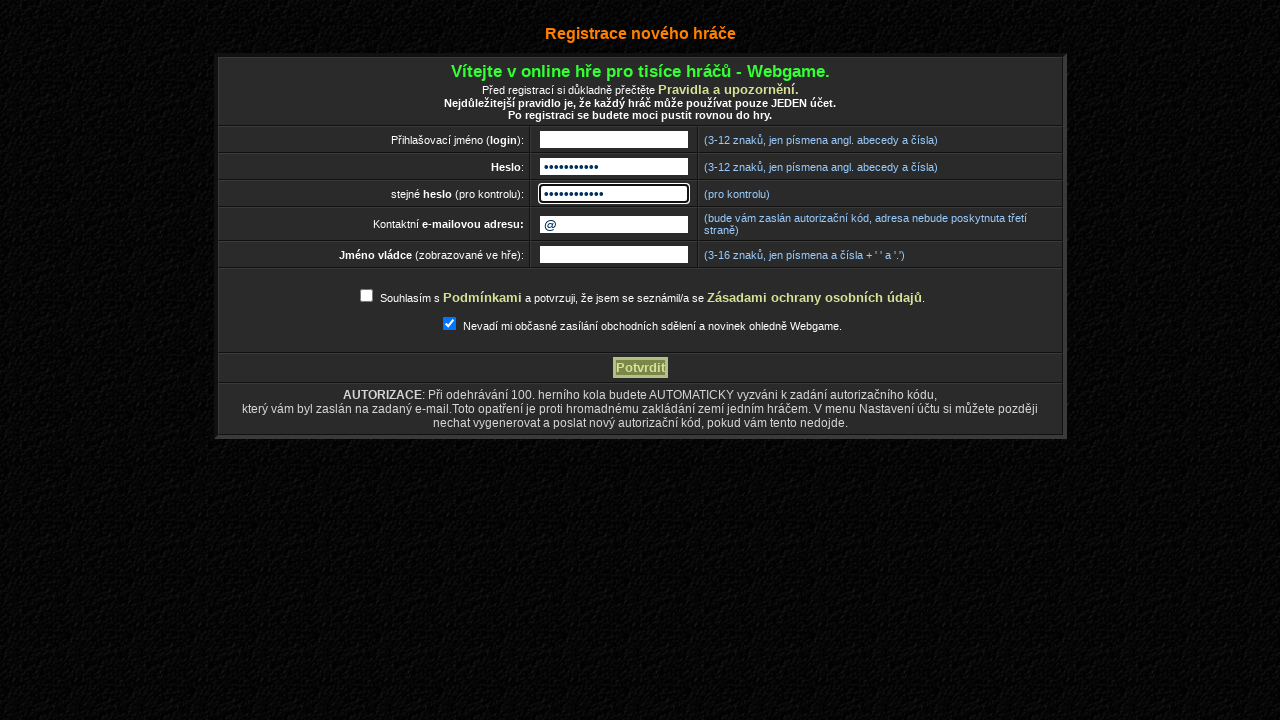

Clicked terms and consent checkbox at (366, 296) on #terms_consent
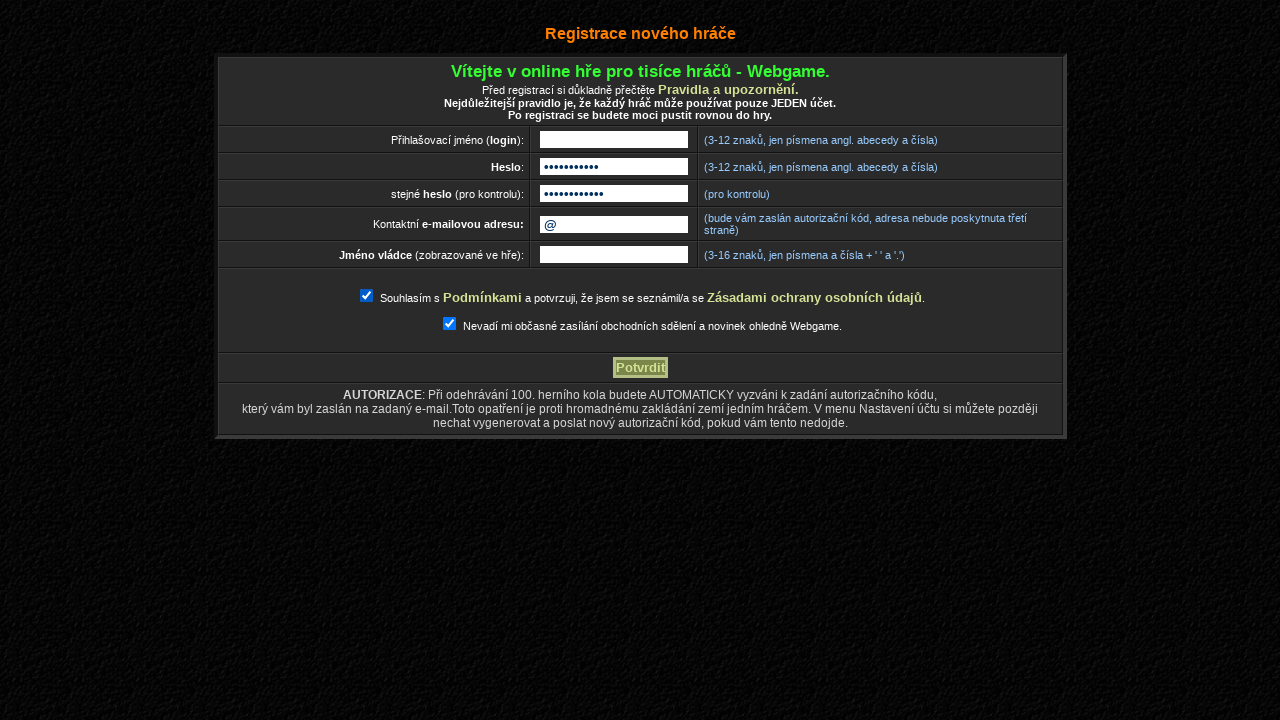

Clicked registration button to submit form at (640, 368) on input[name='action']
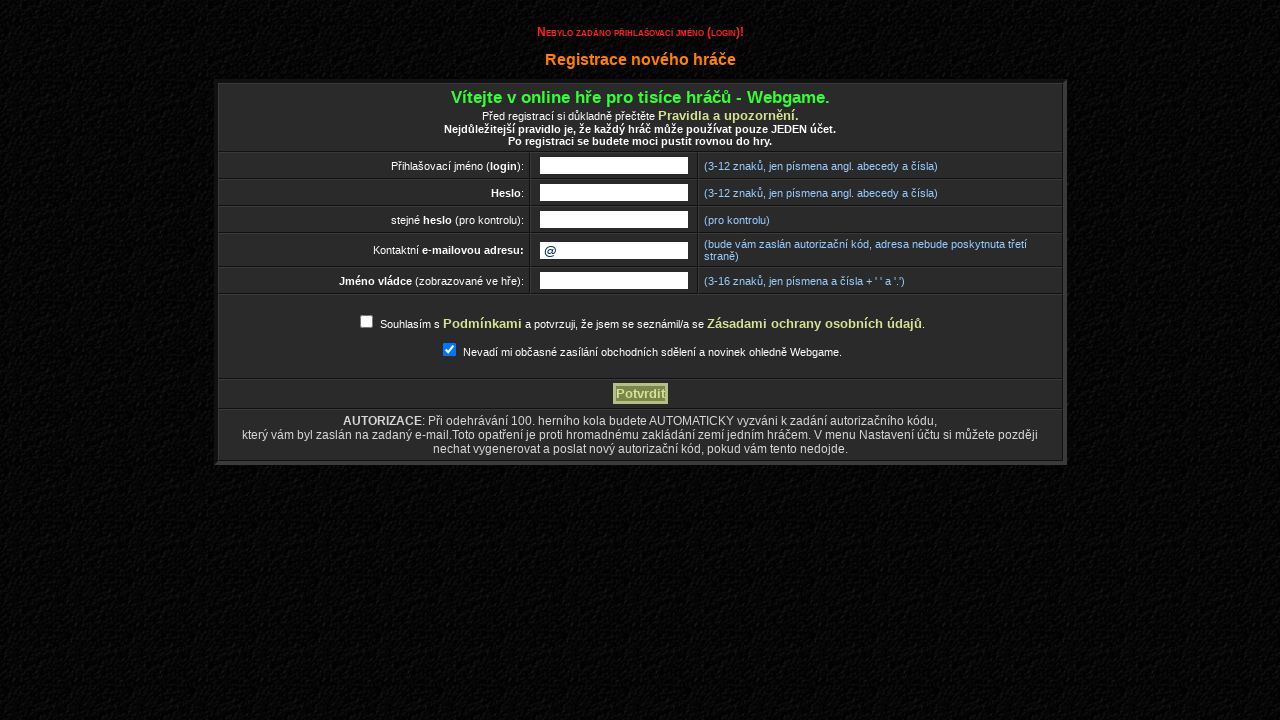

Validation error message appeared due to mismatched passwords
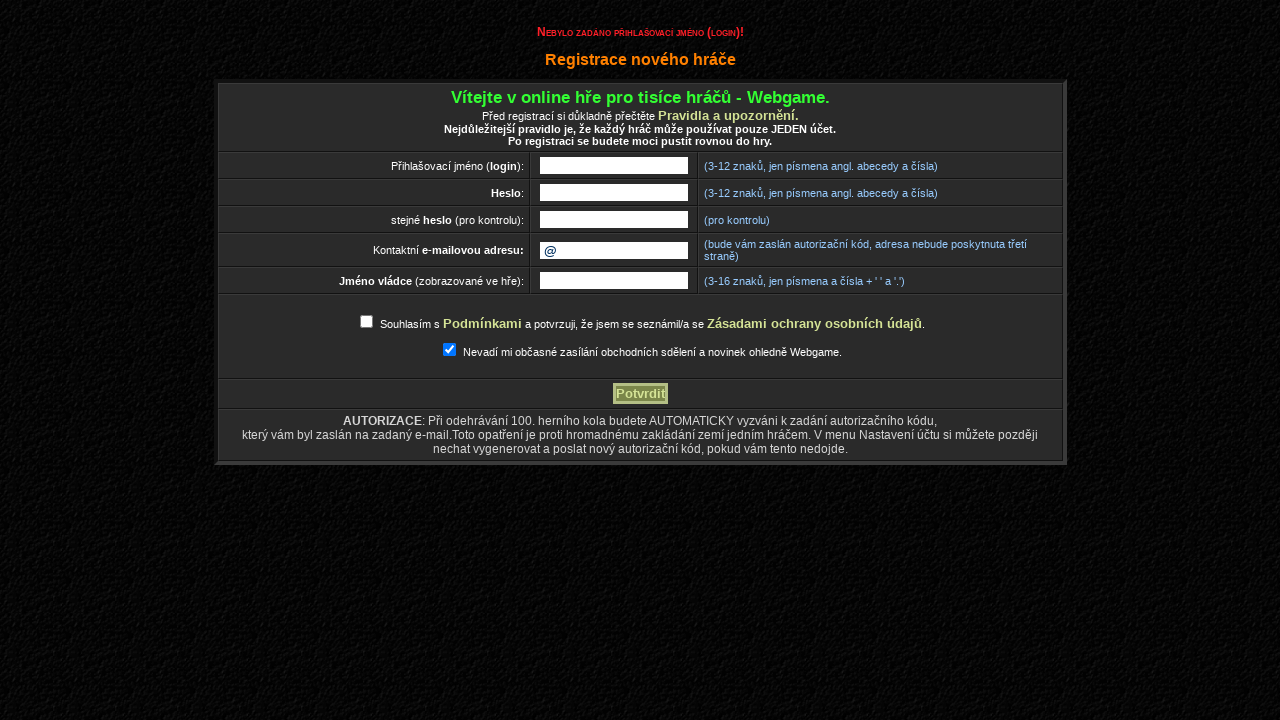

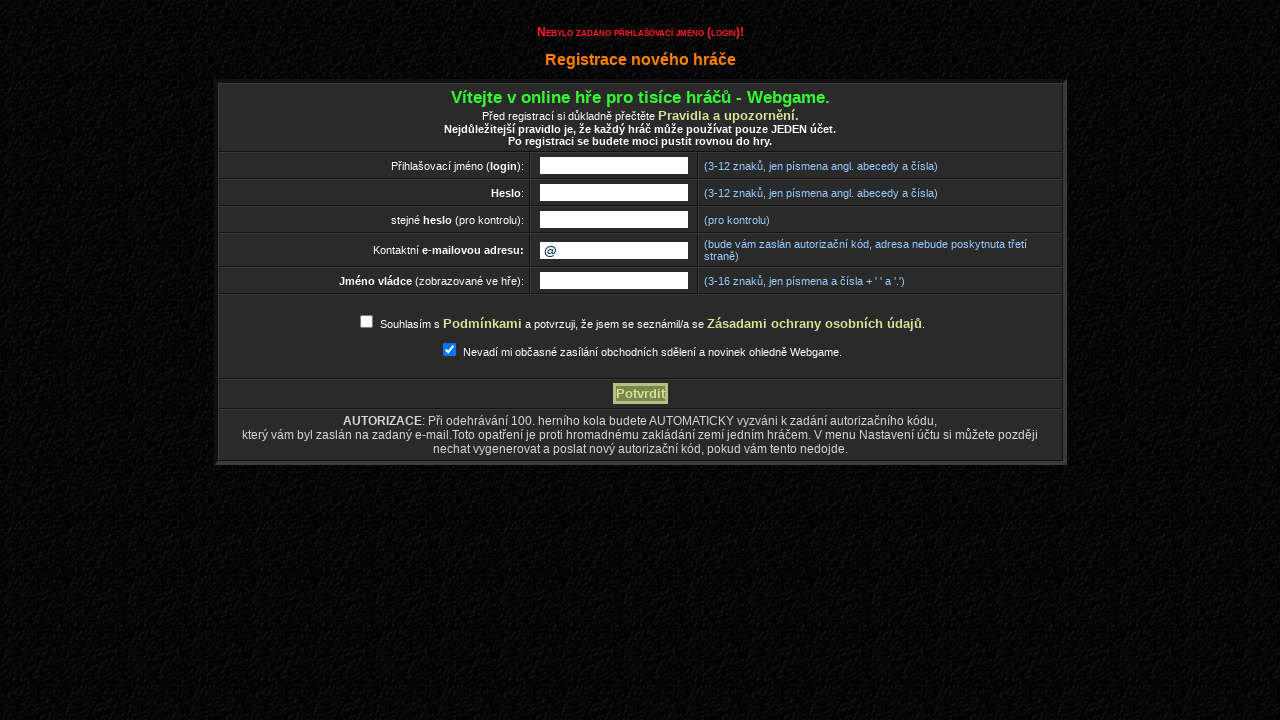